Tests a text box form by filling in Full Name, Permanent Address, and Current Address fields, then pressing Enter on the address field

Starting URL: https://demoqa.com/text-box

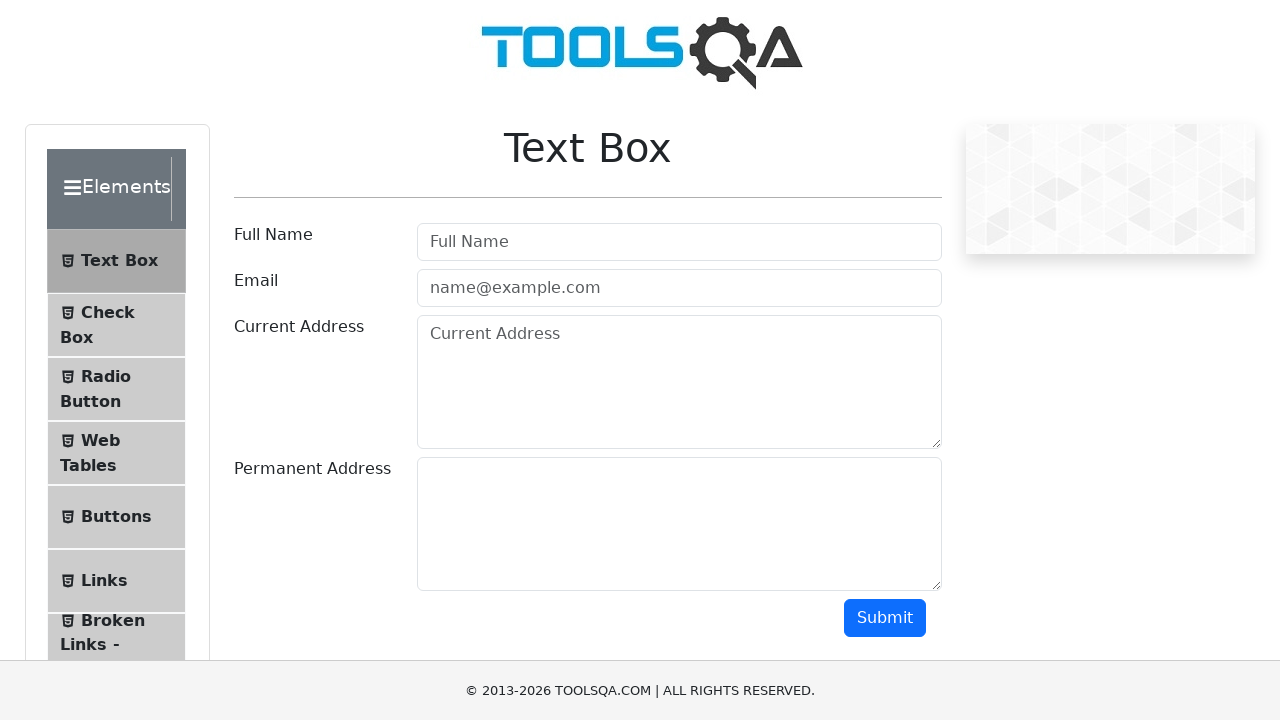

Filled Full Name field with 'Sergey' on internal:role=textbox[name="Full Name"i]
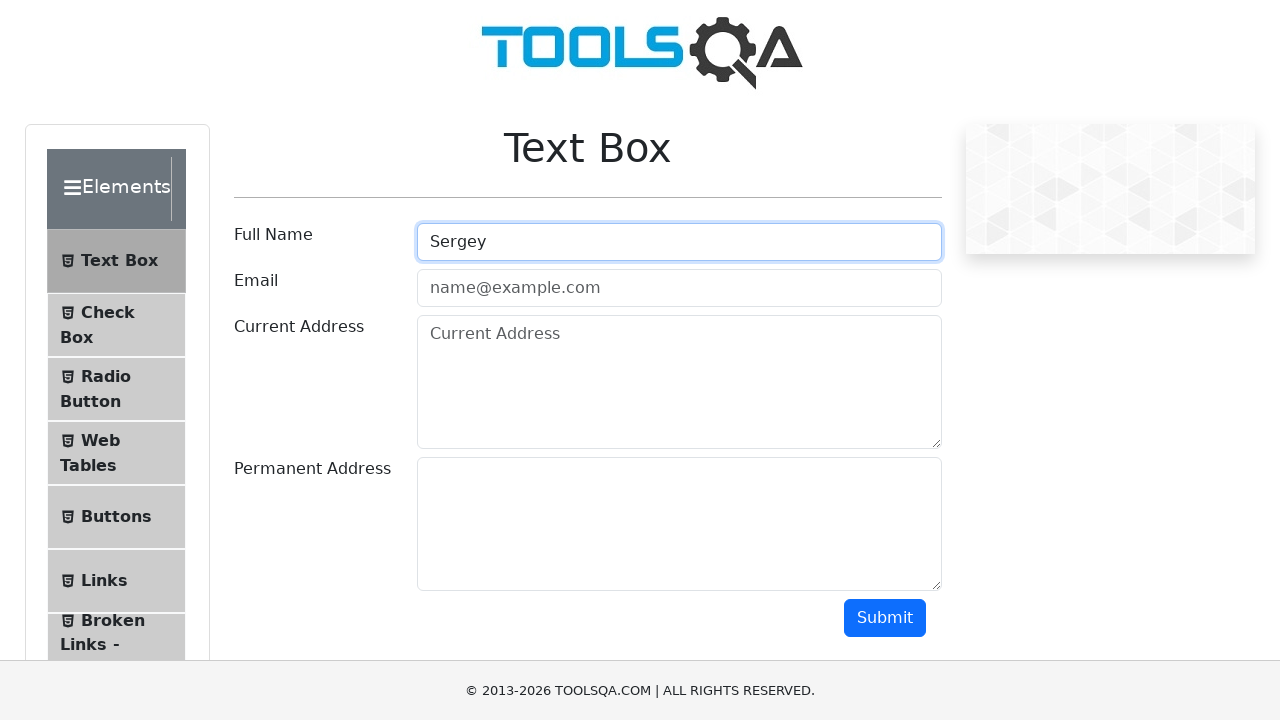

Filled Permanent Address field with '123 Test Street, Apt 456' on #permanentAddress
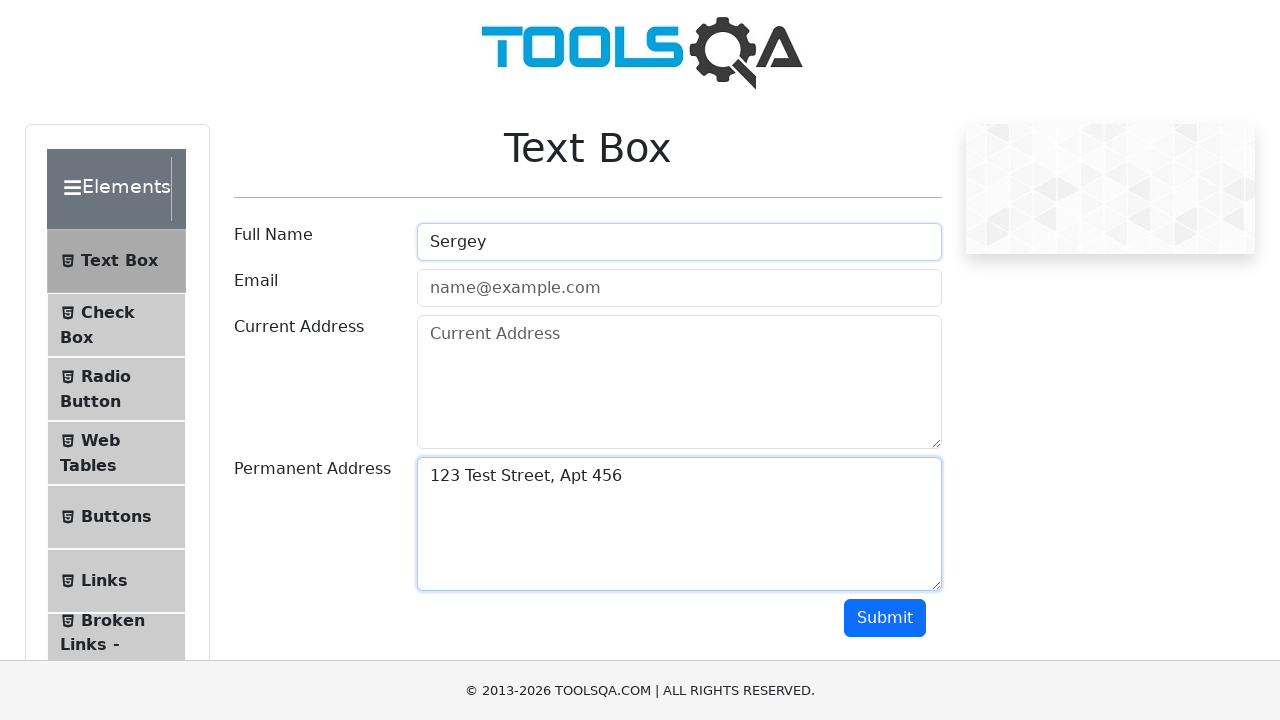

Pressed Enter on Permanent Address field on #permanentAddress
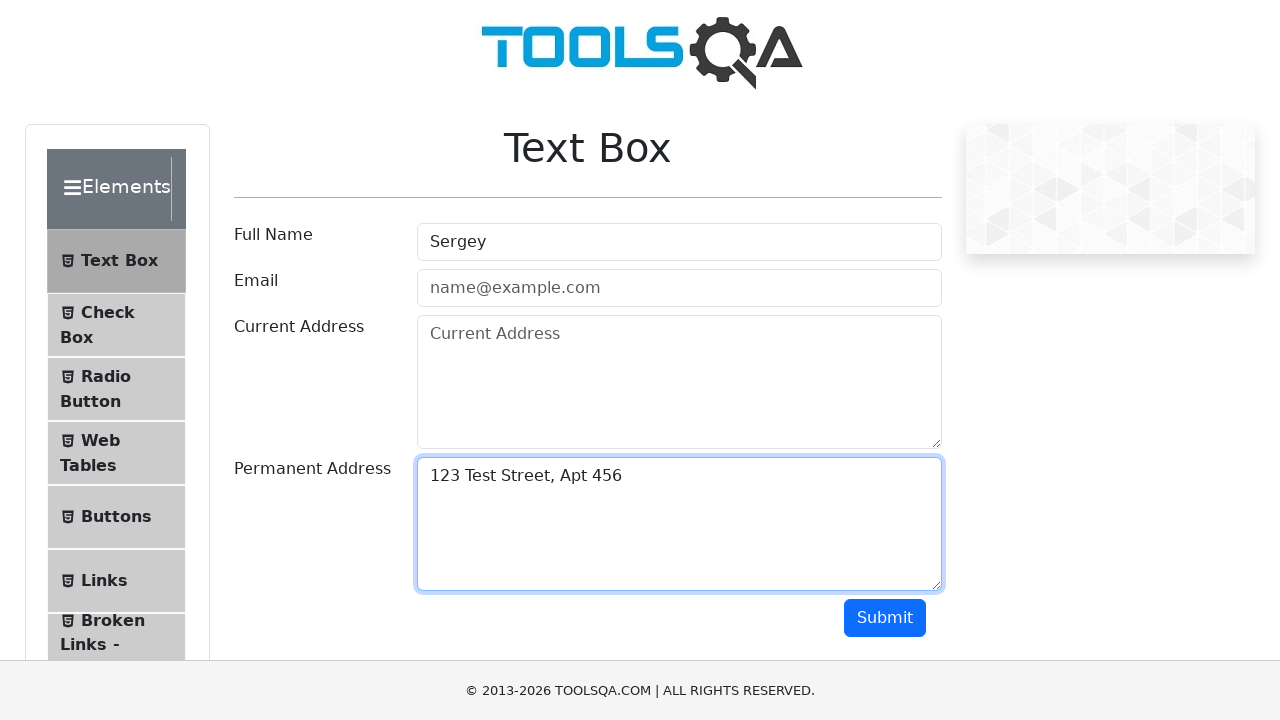

Filled Current Address field with '789 Sample Avenue, Suite 101' on internal:role=textbox[name="Current Address"i]
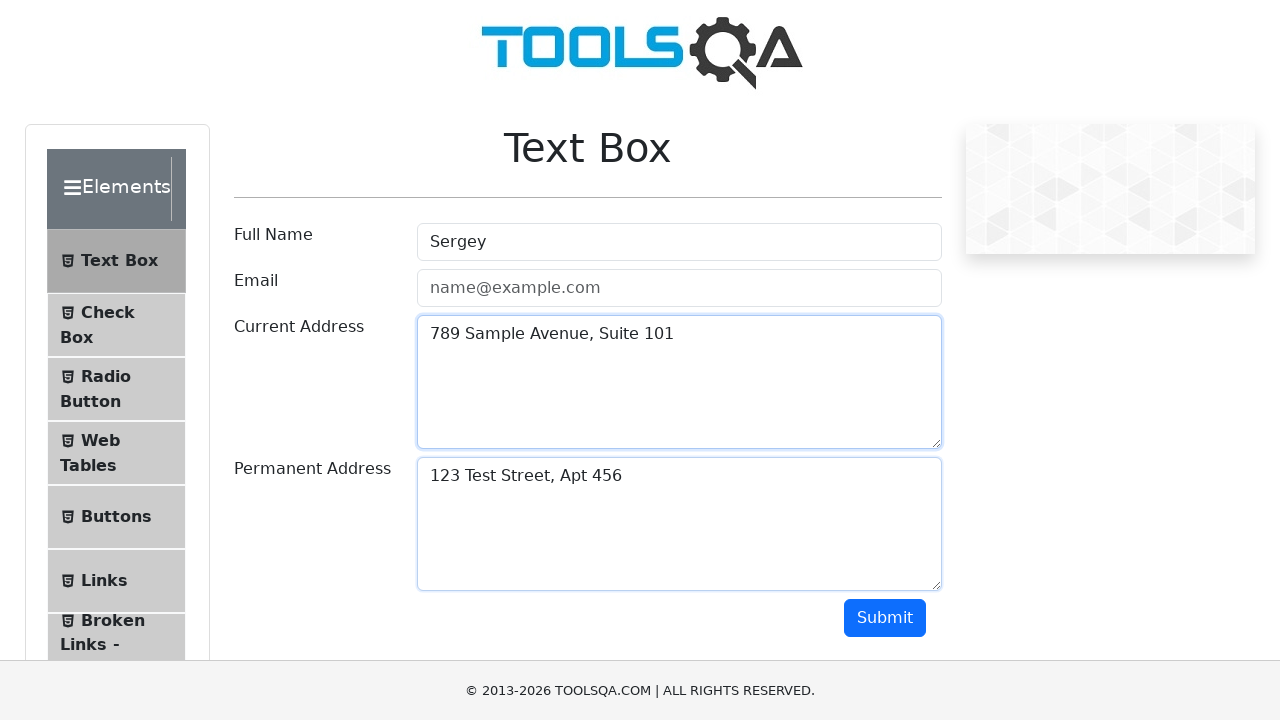

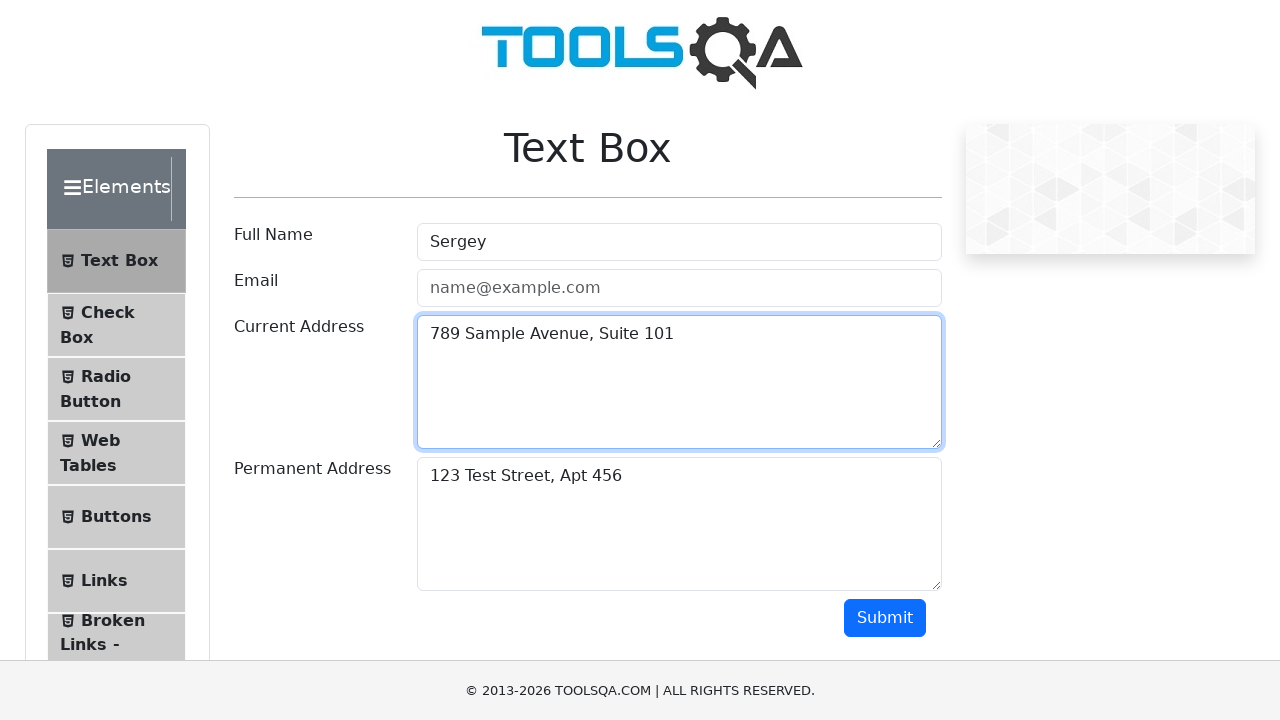